Tests editing a todo item by double-clicking, changing the text, and pressing Enter.

Starting URL: https://demo.playwright.dev/todomvc

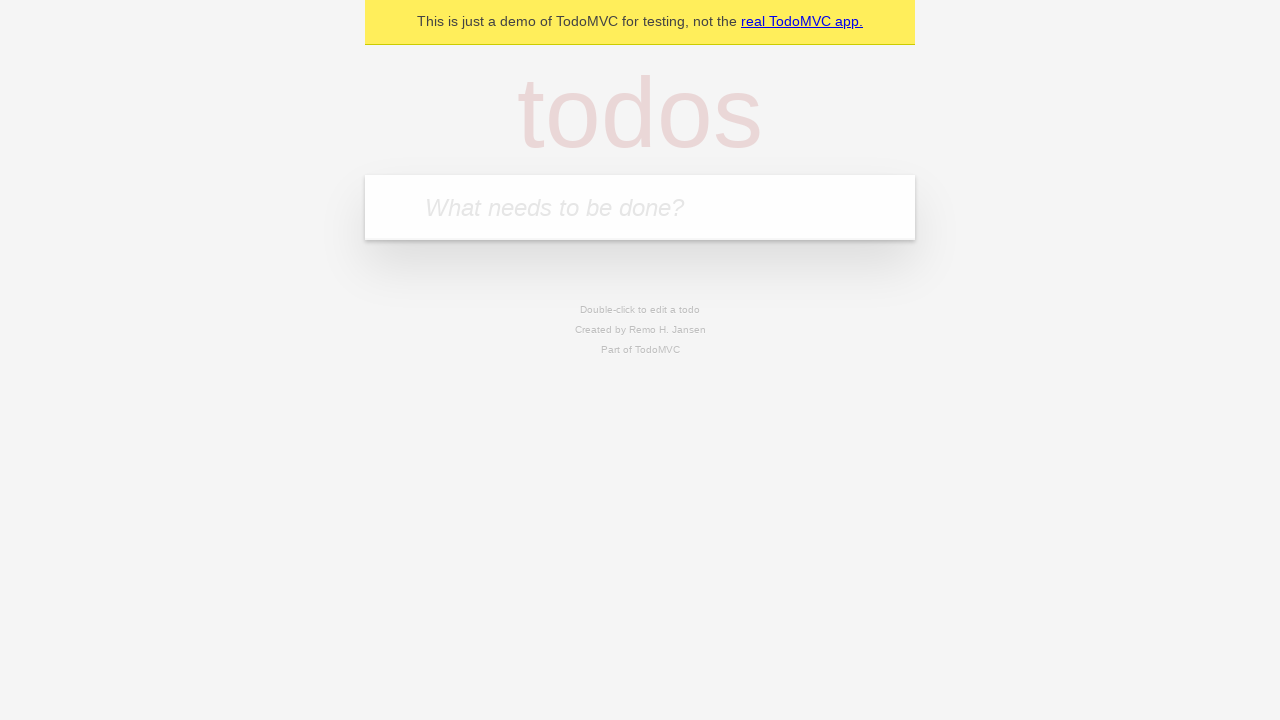

Filled todo input with 'buy some cheese' on internal:attr=[placeholder="What needs to be done?"i]
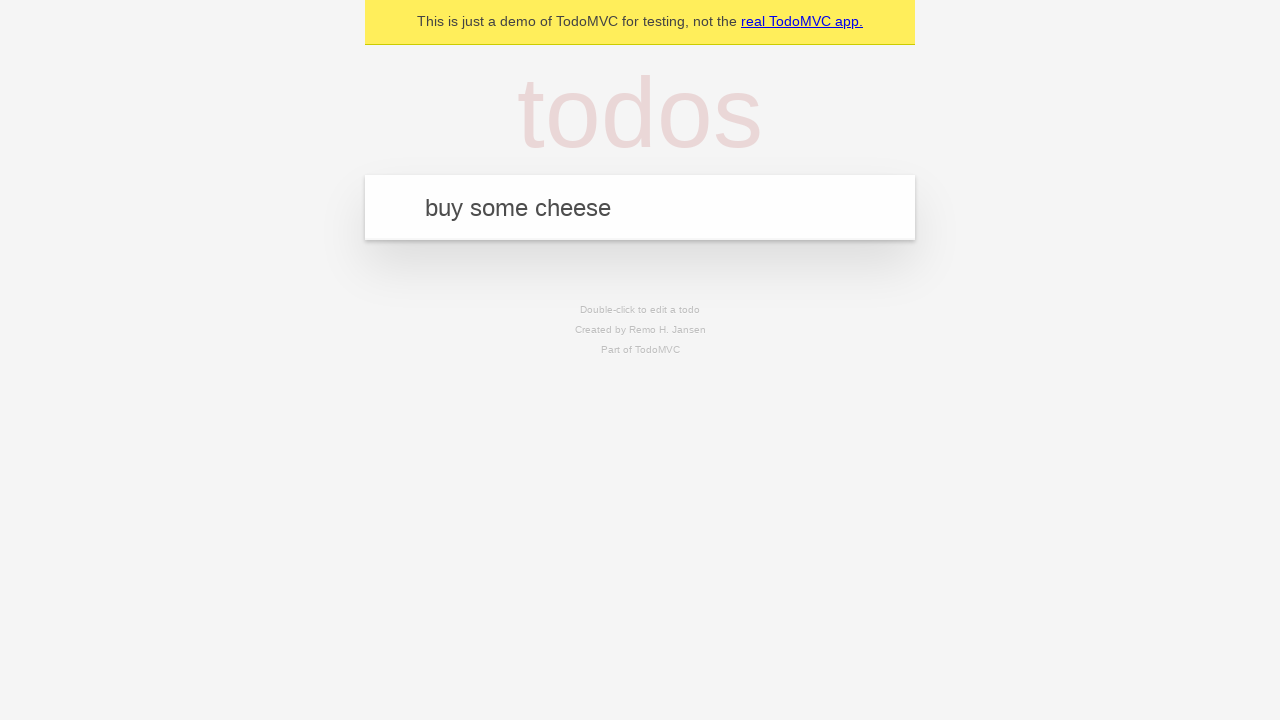

Pressed Enter to add first todo on internal:attr=[placeholder="What needs to be done?"i]
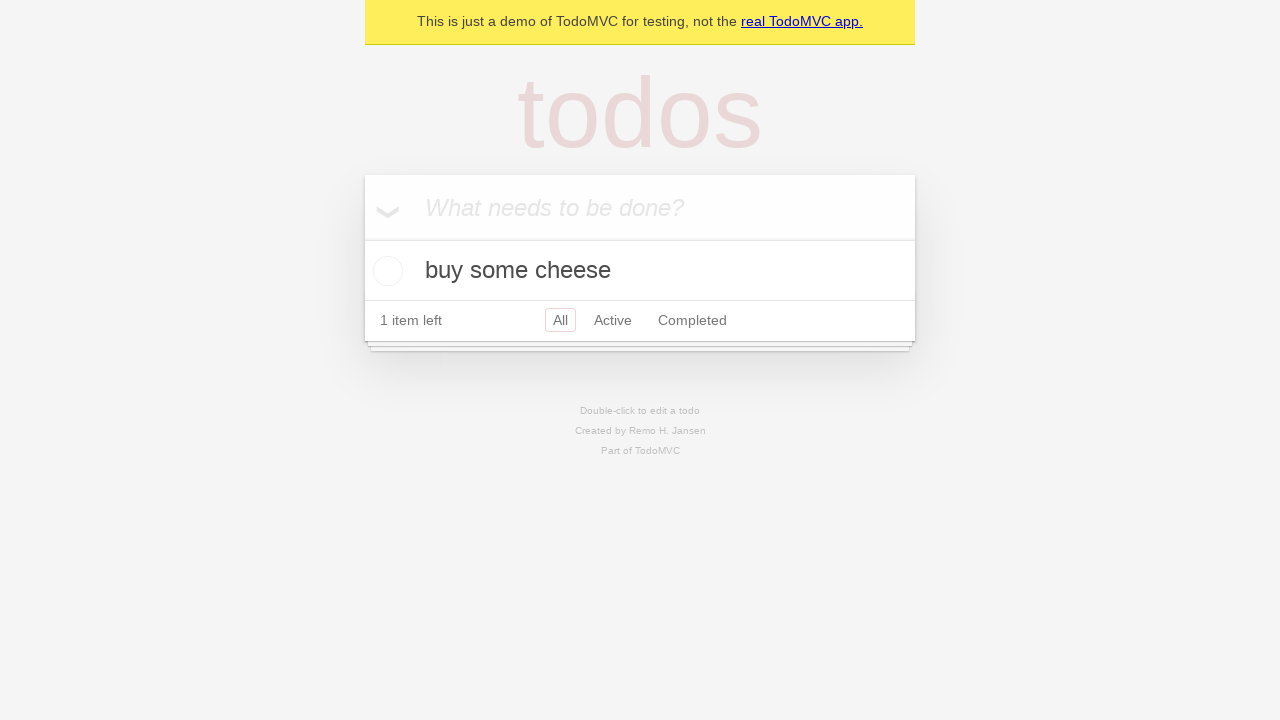

Filled todo input with 'feed the cat' on internal:attr=[placeholder="What needs to be done?"i]
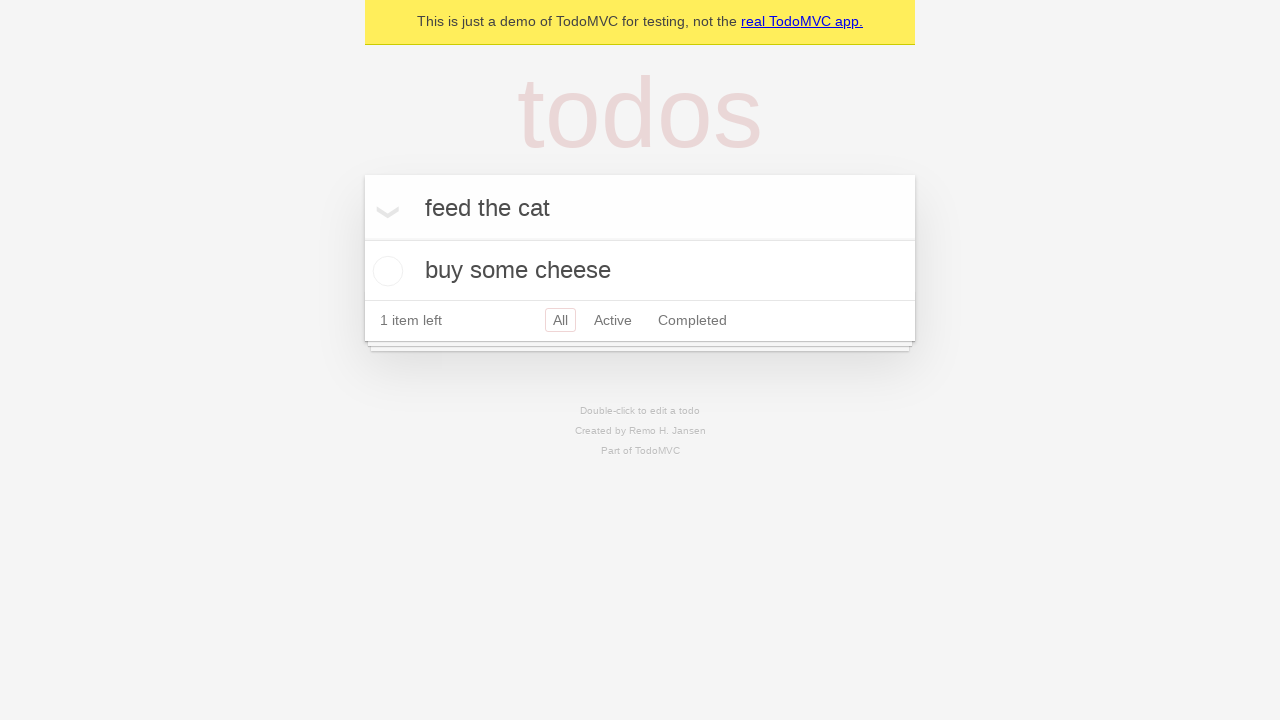

Pressed Enter to add second todo on internal:attr=[placeholder="What needs to be done?"i]
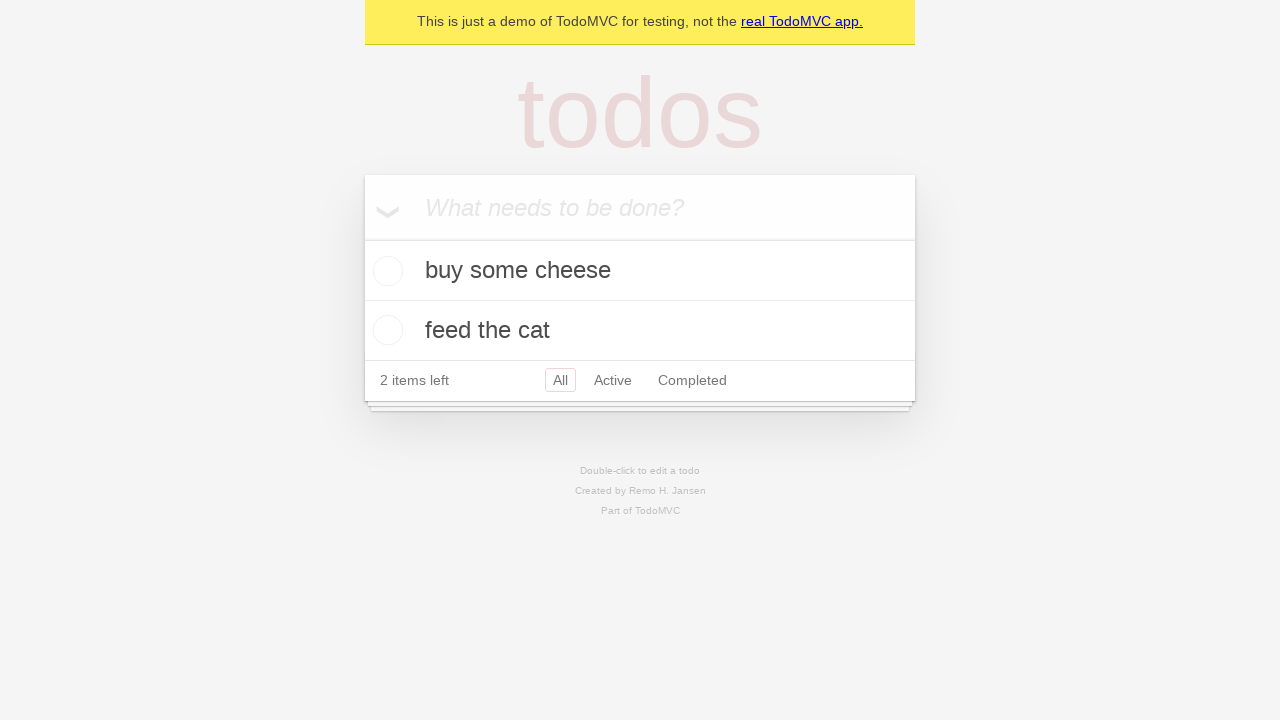

Filled todo input with 'book a doctors appointment' on internal:attr=[placeholder="What needs to be done?"i]
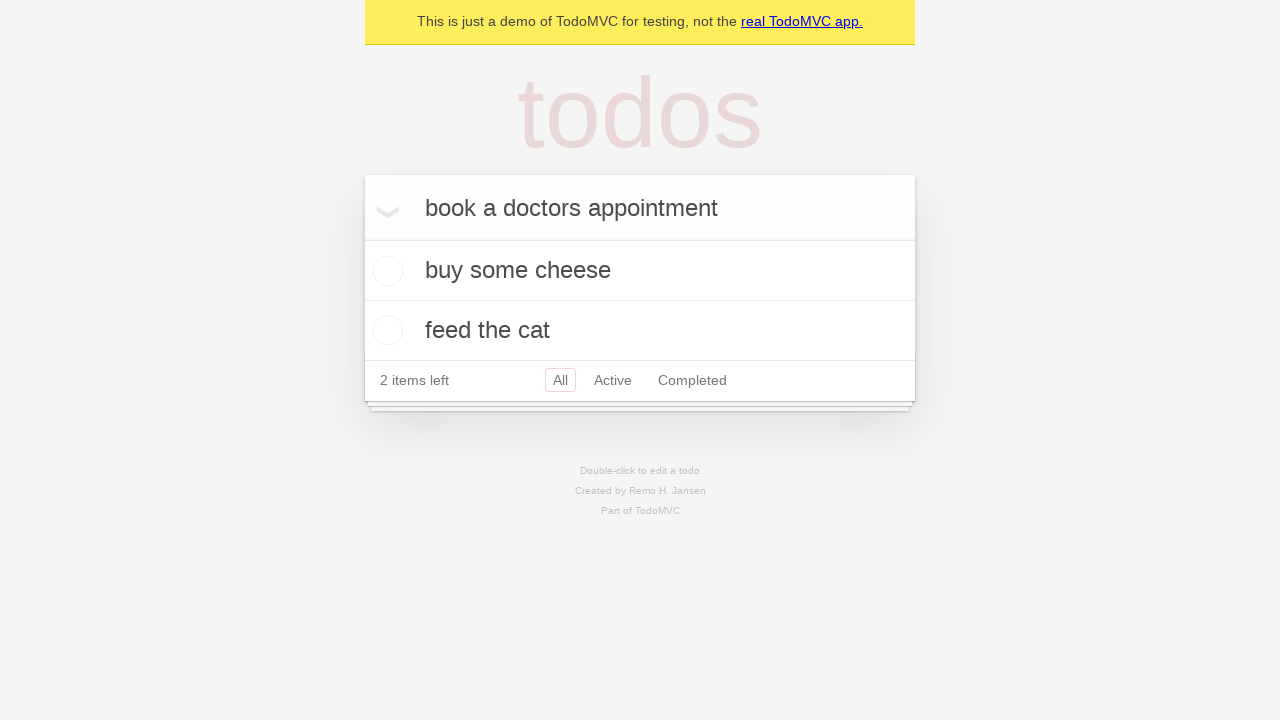

Pressed Enter to add third todo on internal:attr=[placeholder="What needs to be done?"i]
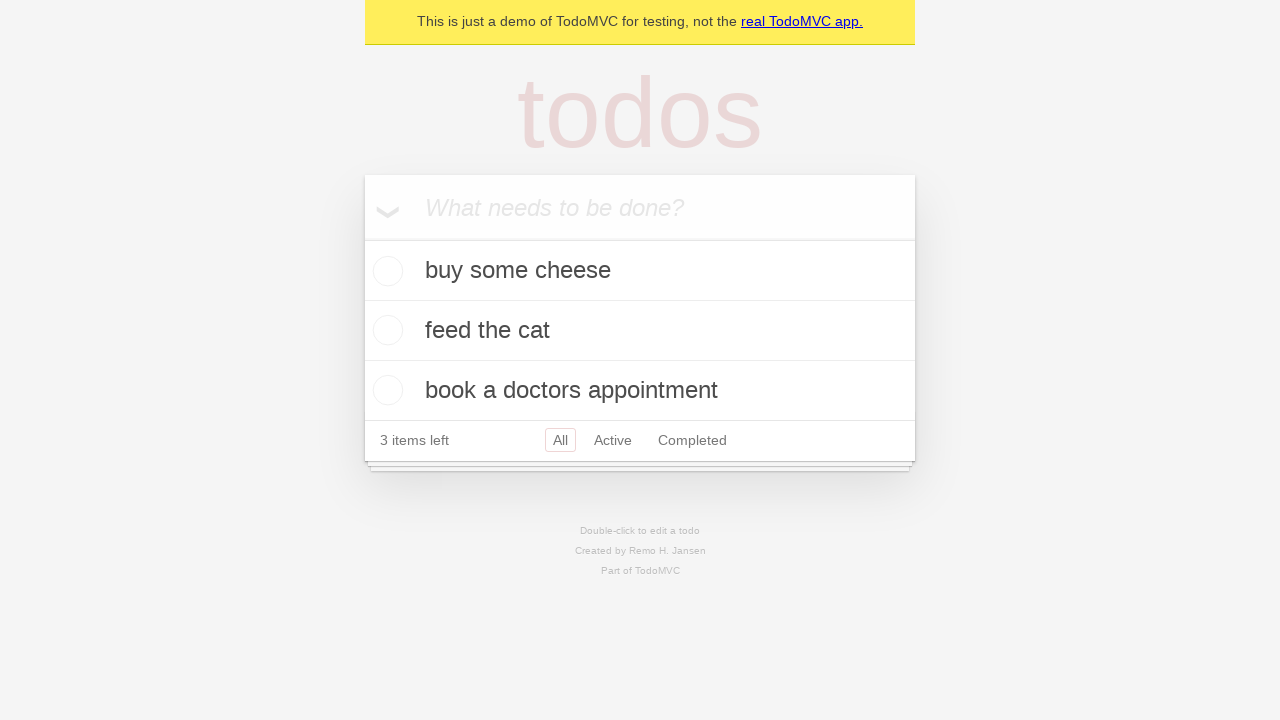

Double-clicked second todo item to enter edit mode at (640, 331) on internal:testid=[data-testid="todo-item"s] >> nth=1
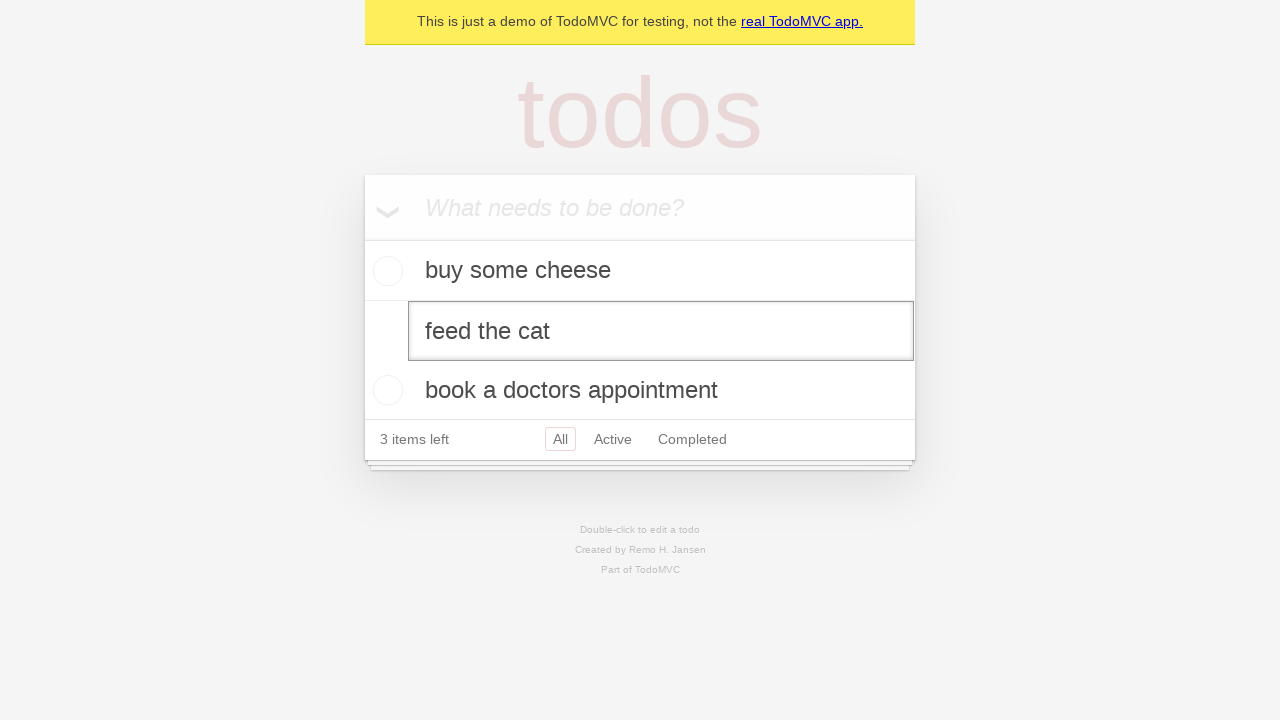

Changed todo text to 'buy some sausages' on internal:testid=[data-testid="todo-item"s] >> nth=1 >> internal:role=textbox[nam
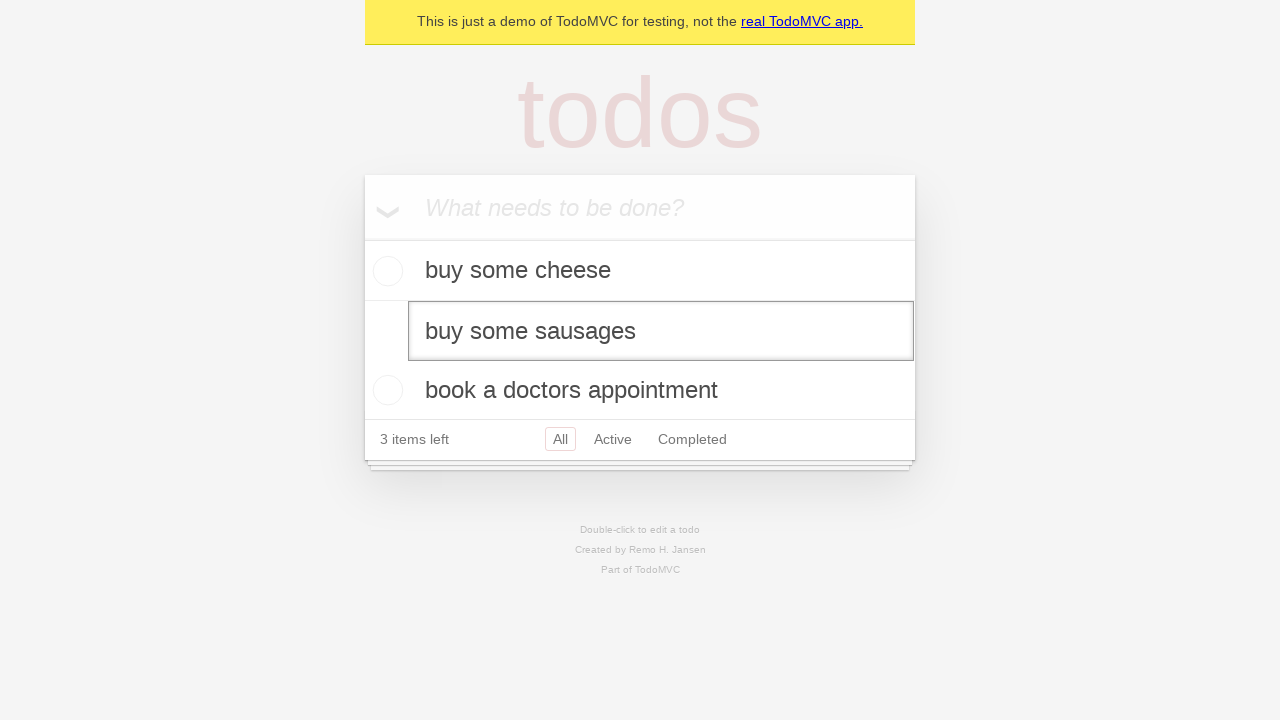

Pressed Enter to save edited todo on internal:testid=[data-testid="todo-item"s] >> nth=1 >> internal:role=textbox[nam
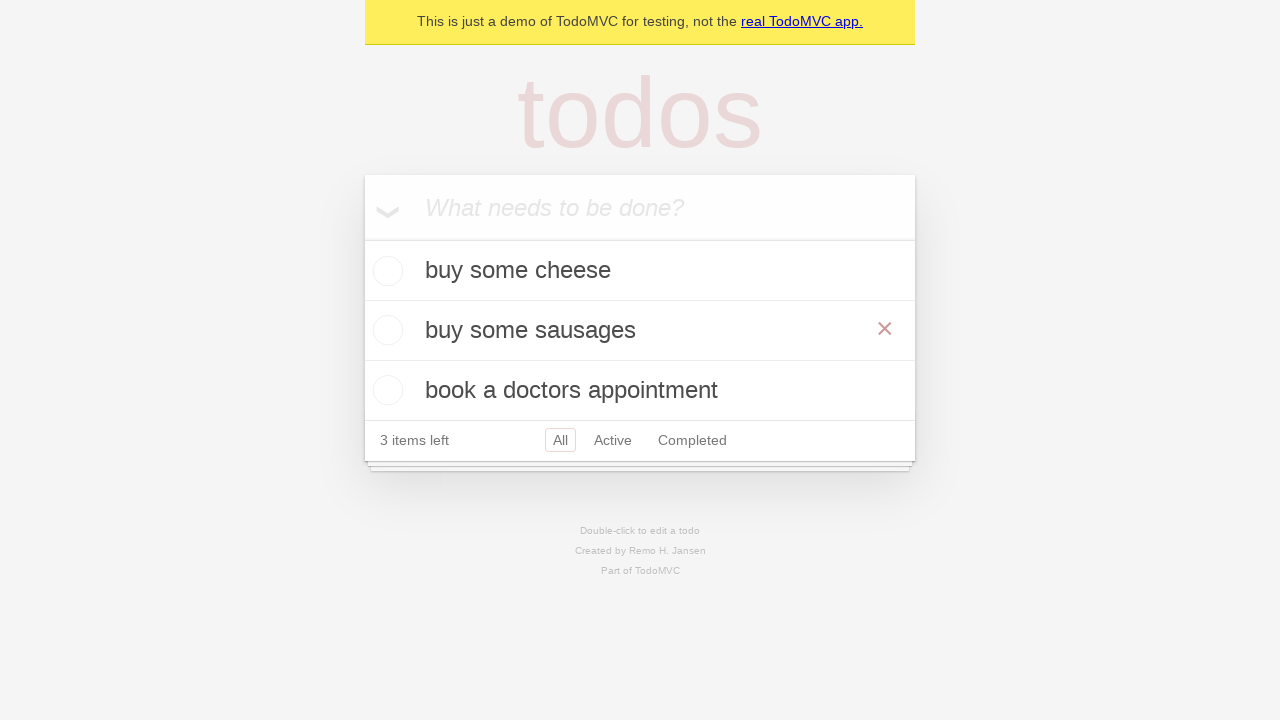

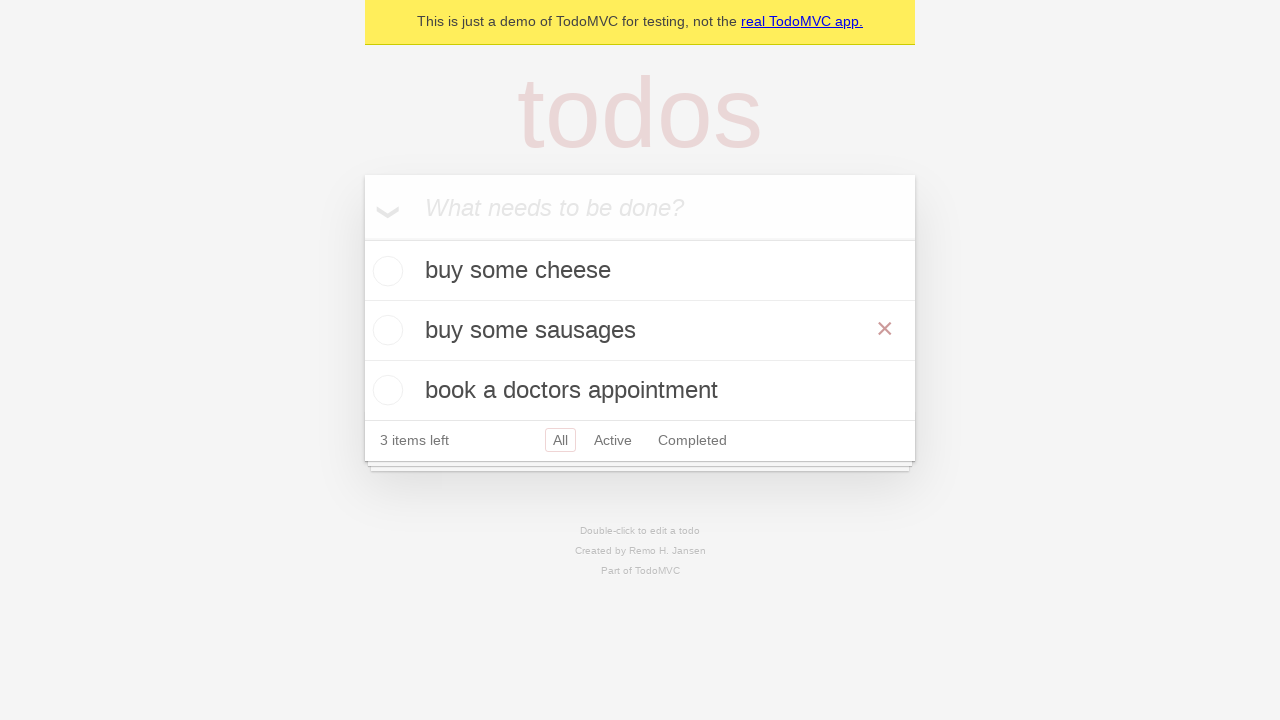